Tests interaction with a hidden web element by clicking a button to hide a textbox and then using JavaScript to set a value in the hidden input field

Starting URL: https://rahulshettyacademy.com/AutomationPractice/

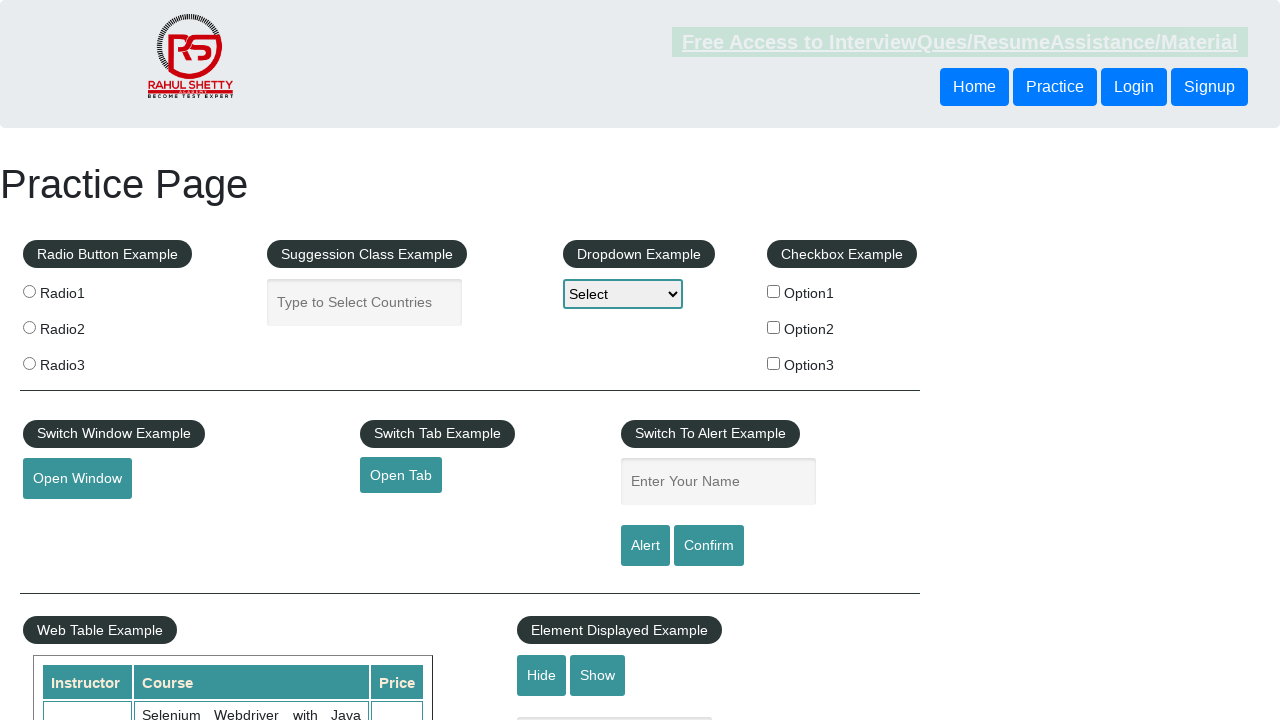

Clicked hide textbox button at (542, 675) on #hide-textbox
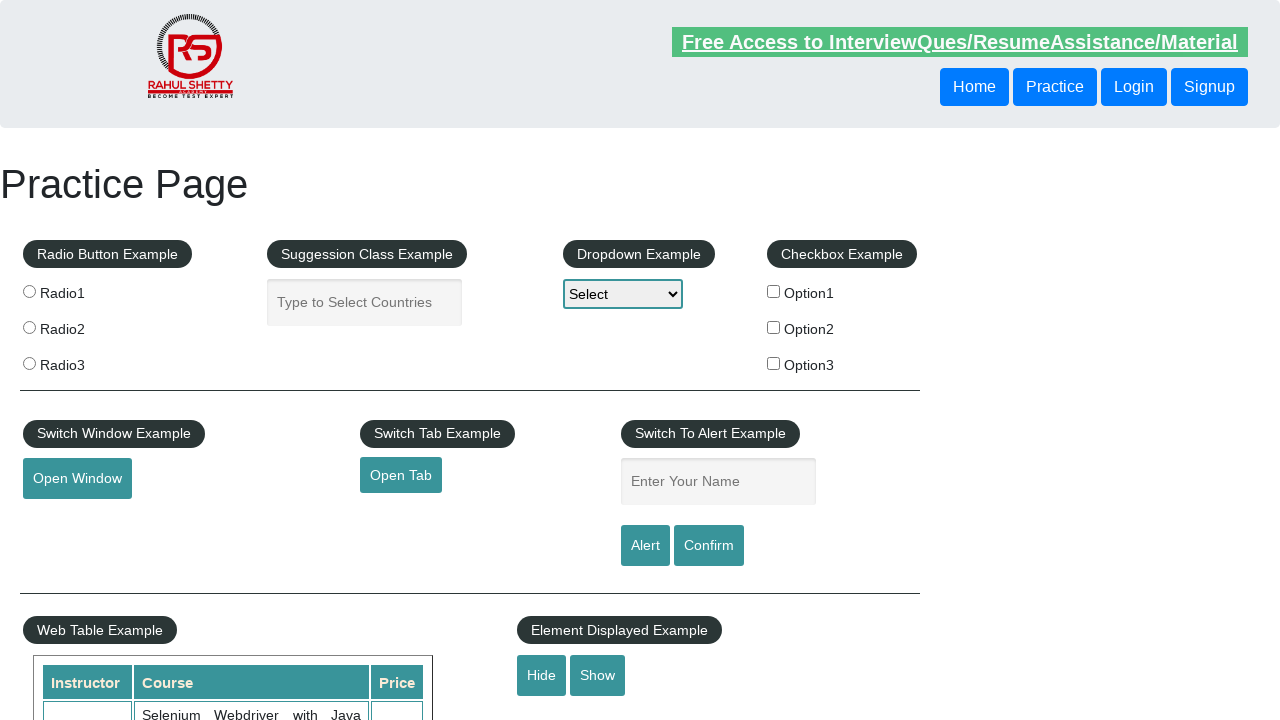

Waited for element to be hidden
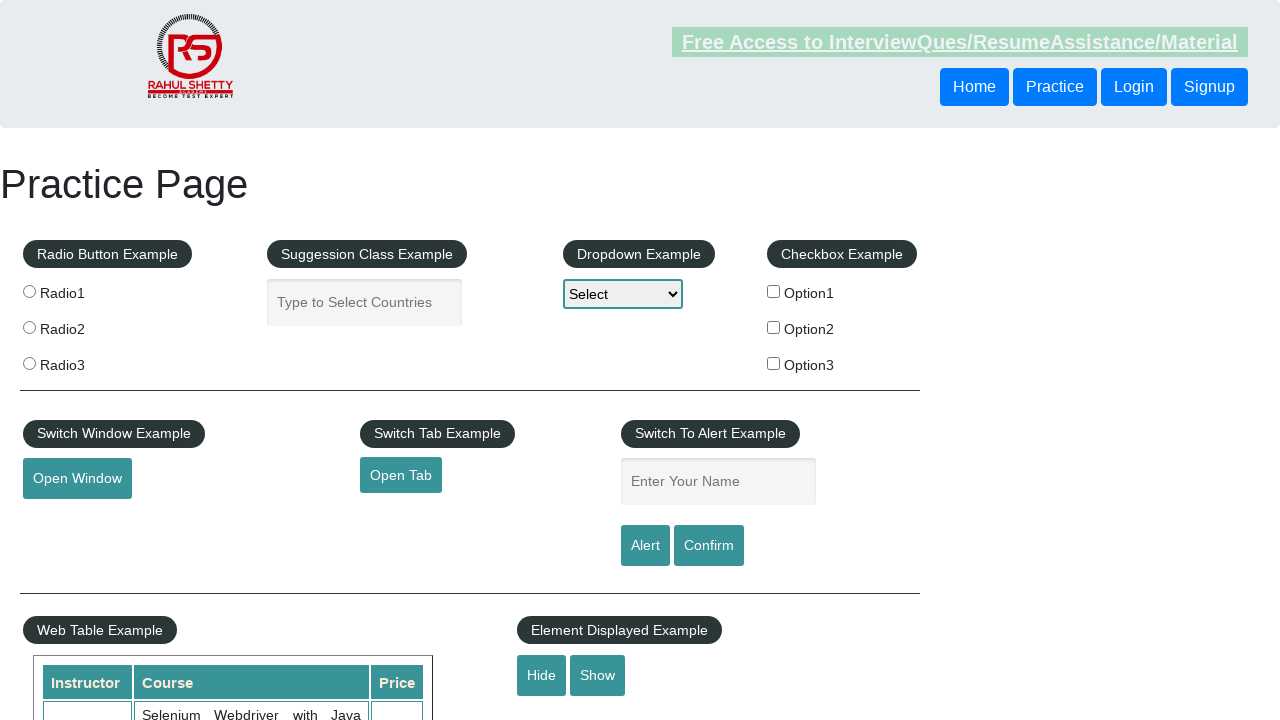

Used JavaScript to set value 'aman' in hidden input field
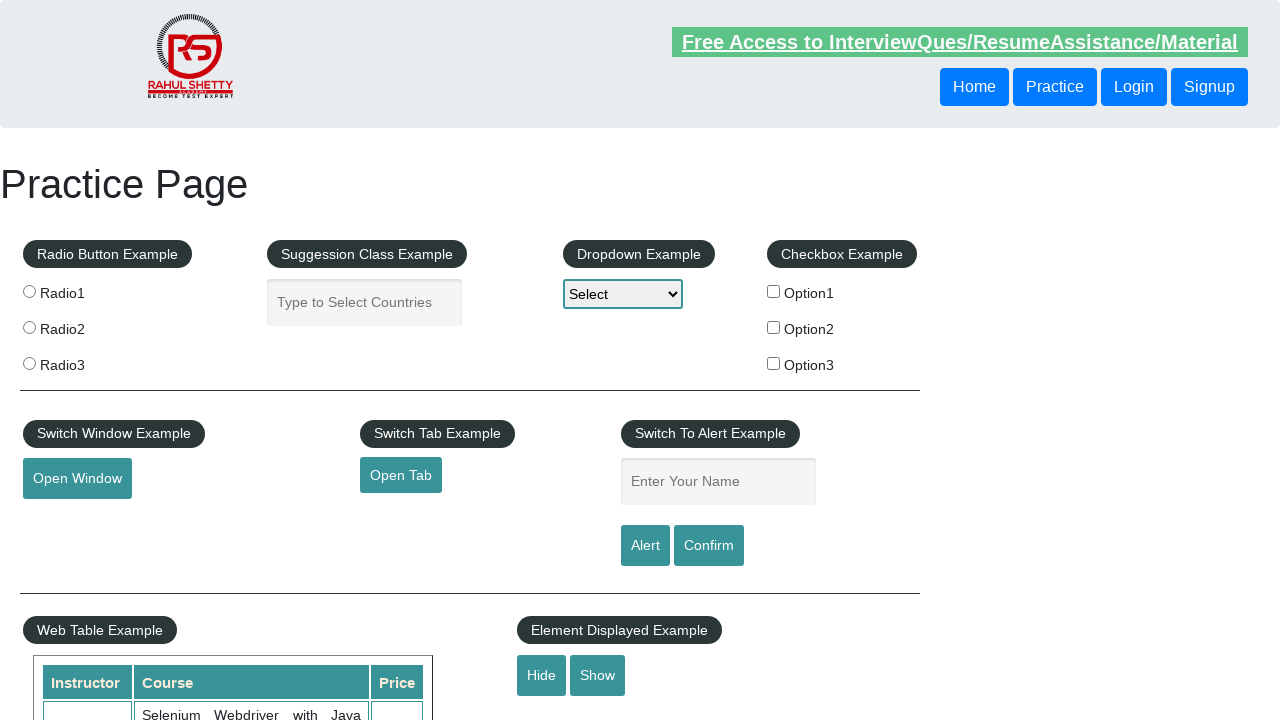

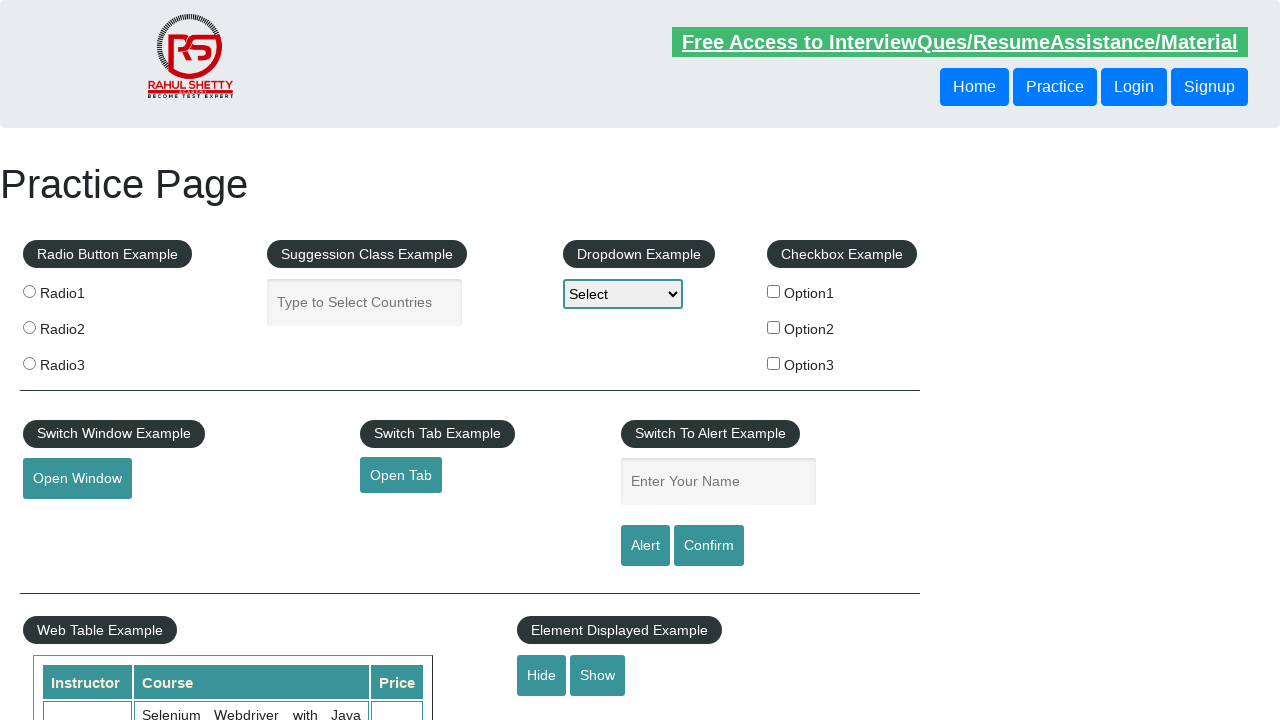